Tests various button interactions on leafground.com including clicking a button to navigate, checking if a button is disabled, and retrieving button properties like position, color, and dimensions.

Starting URL: https://leafground.com/button.xhtml

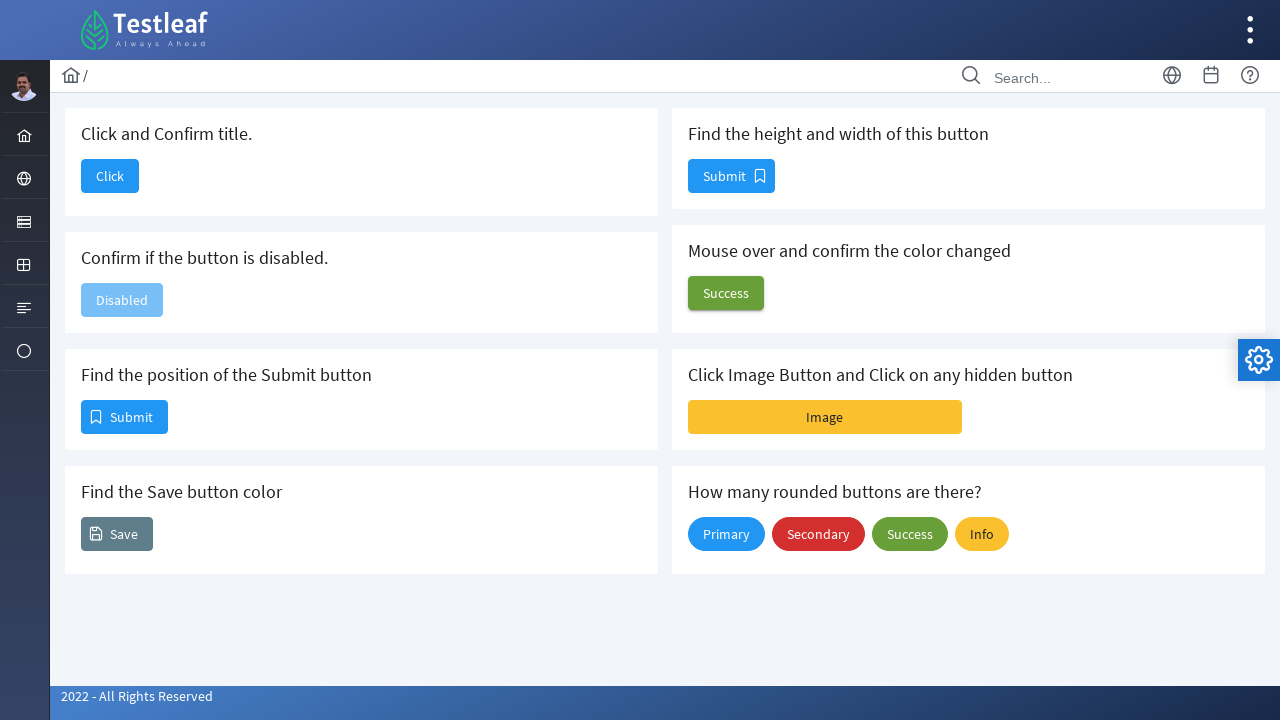

Set viewport size to 1920x1080
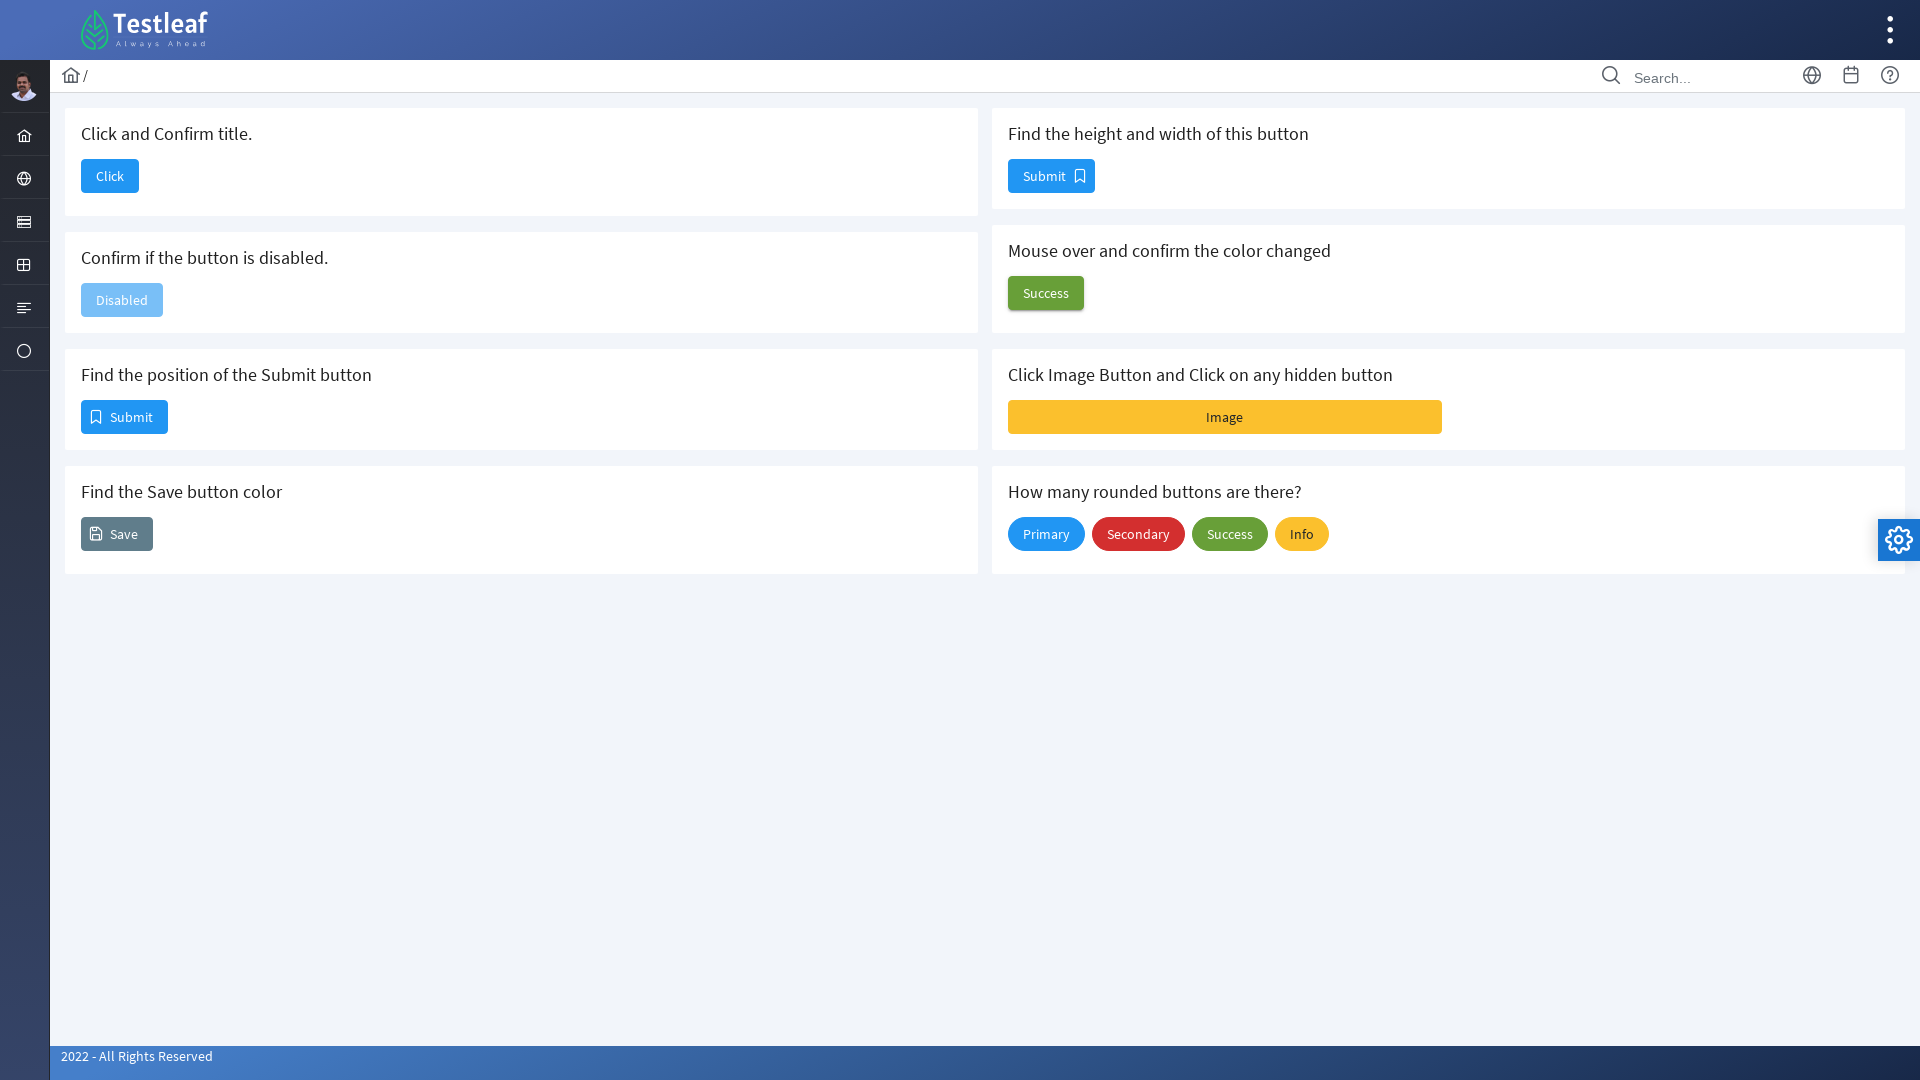

Clicked 'Click' button to trigger confirmation dialog at (110, 176) on xpath=//h5[text()='Click and Confirm title.']//following-sibling::button//span[t
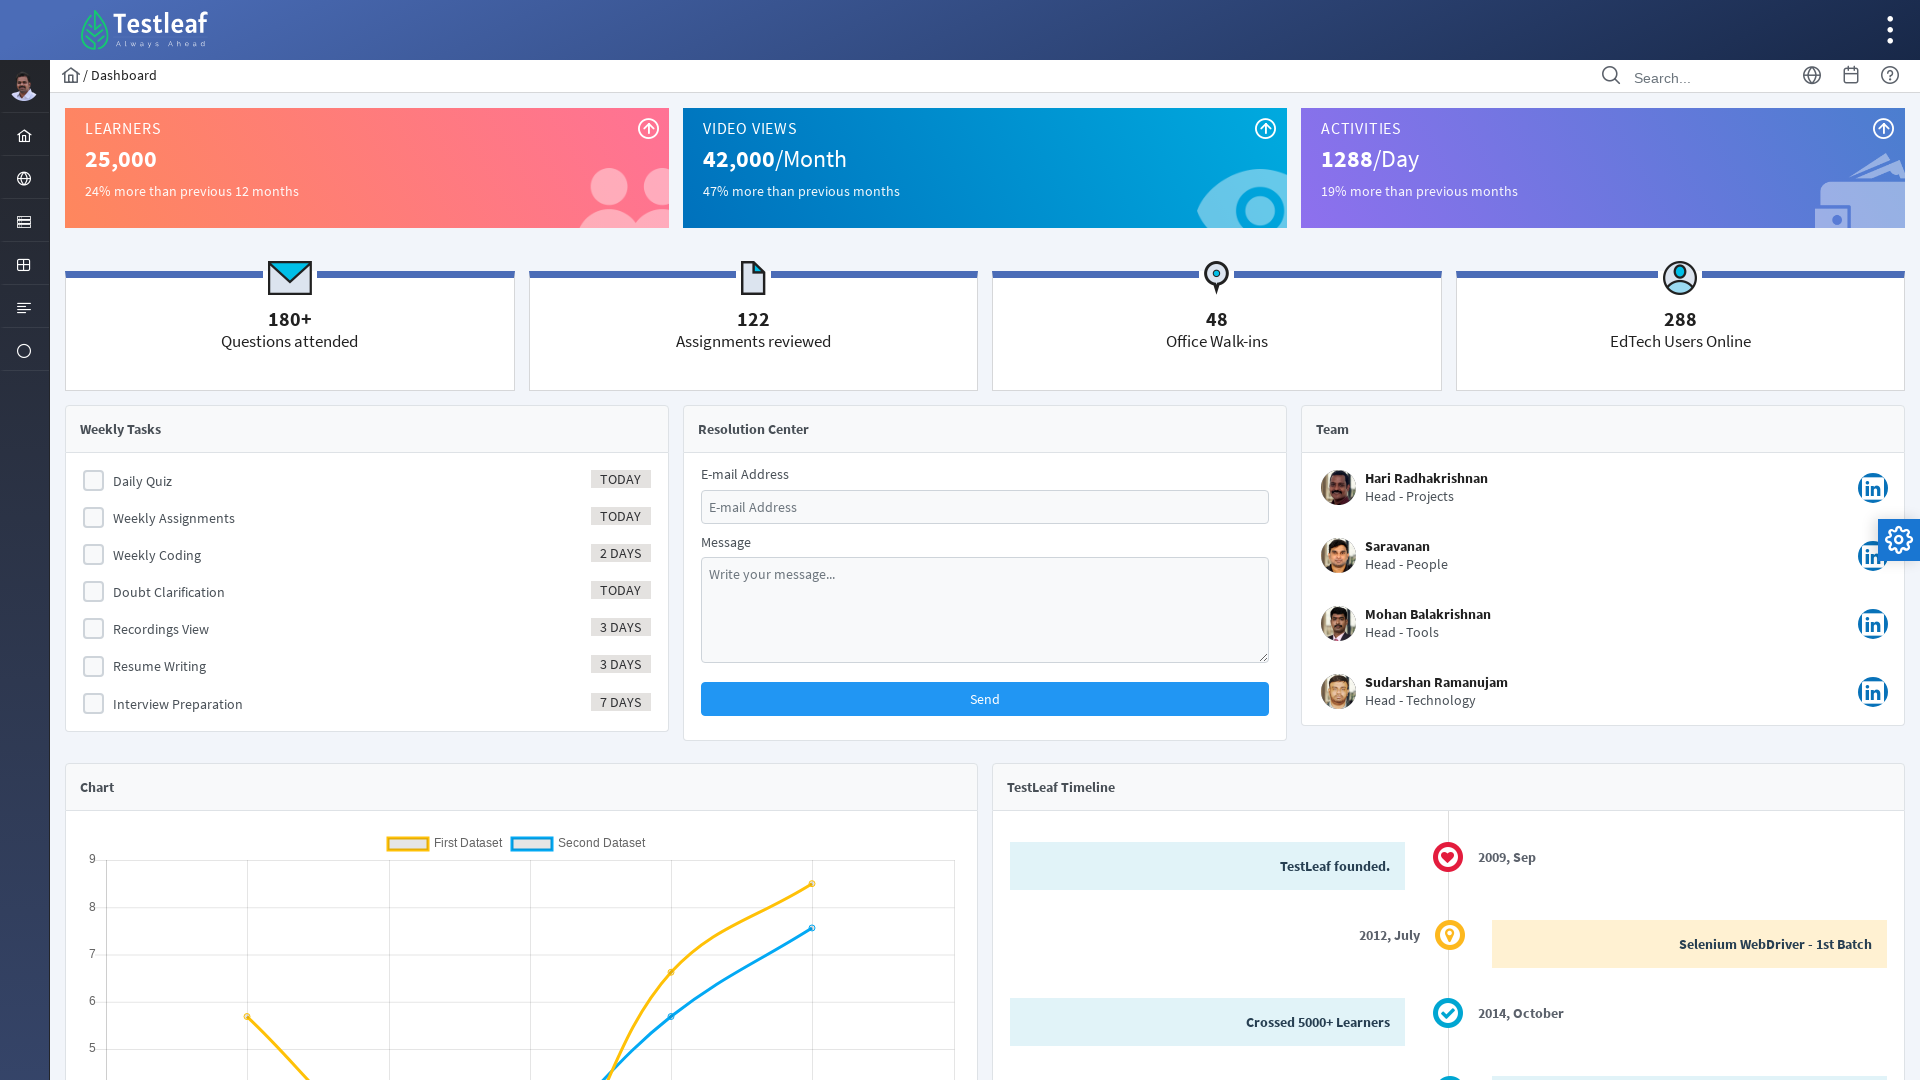

Waited for page to load (domcontentloaded)
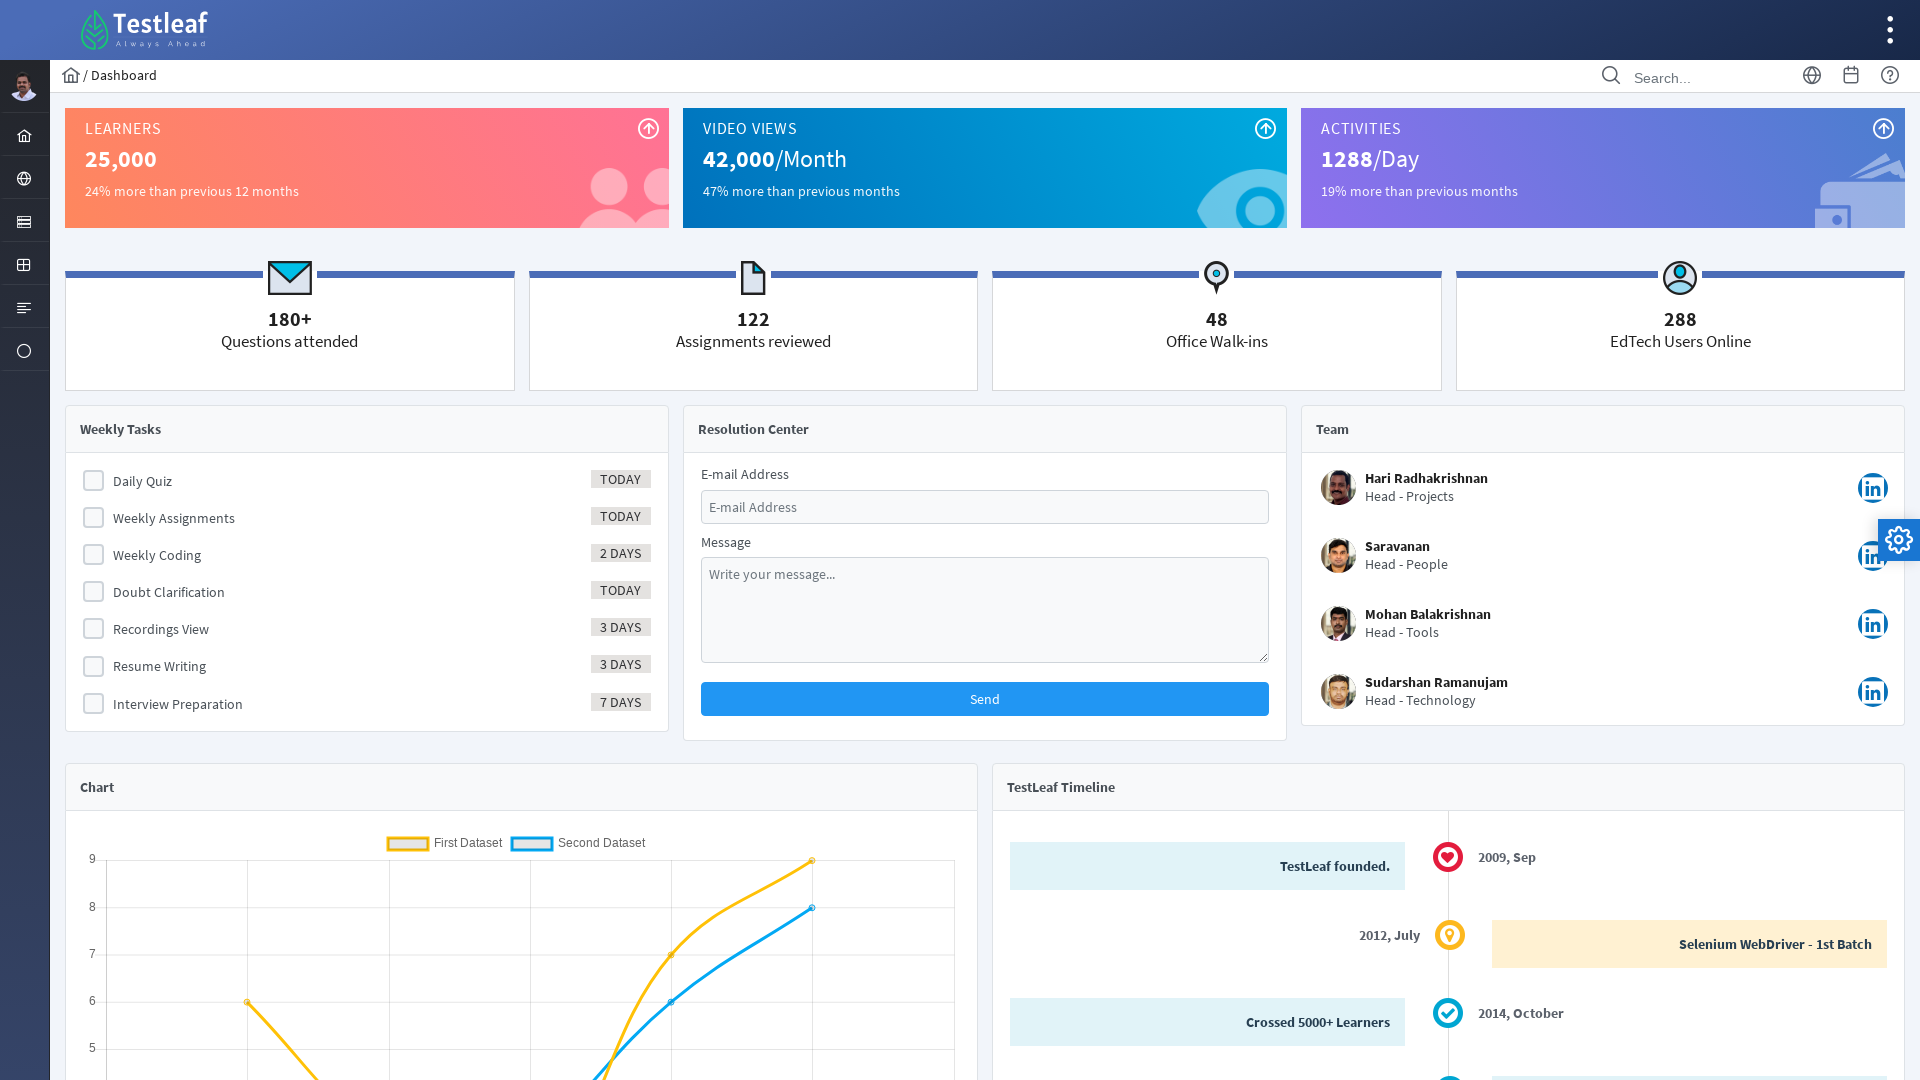

Retrieved page title: Dashboard
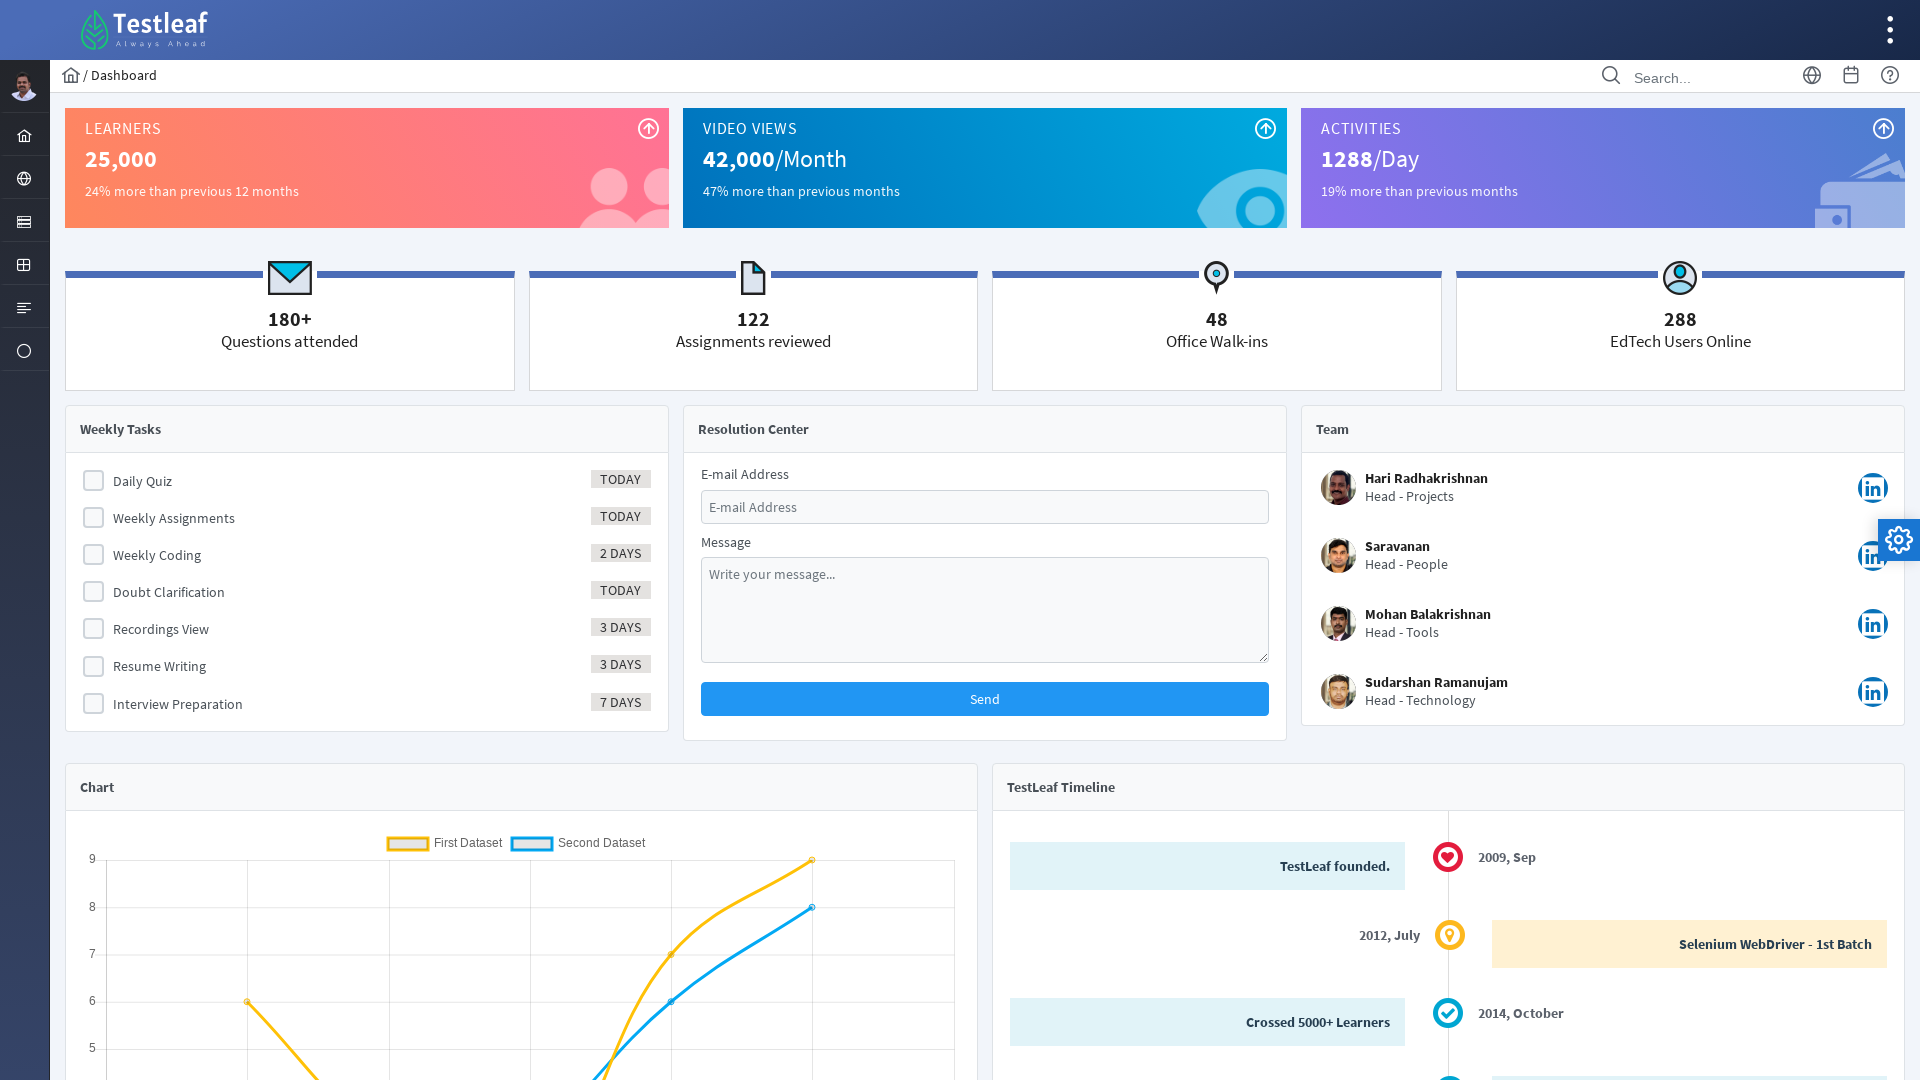

Navigated back to button page
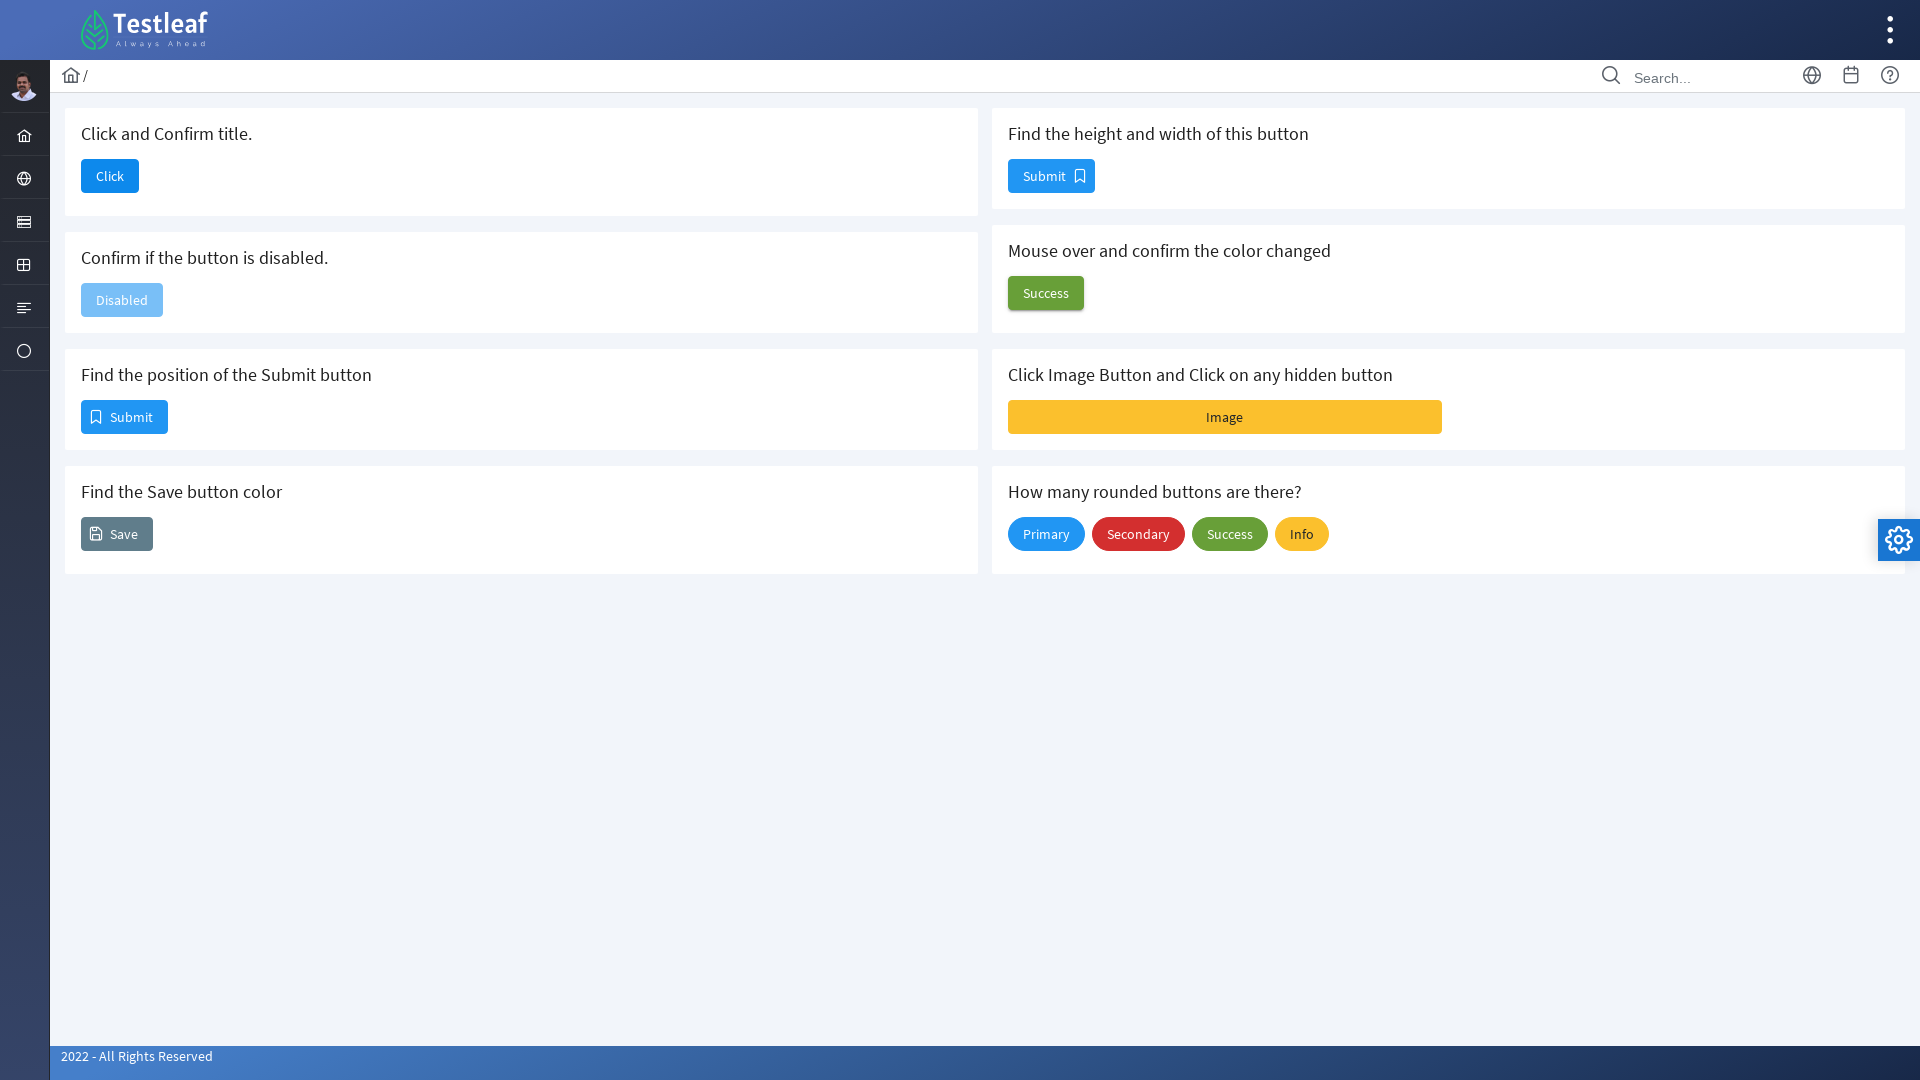

Waited for button page to load
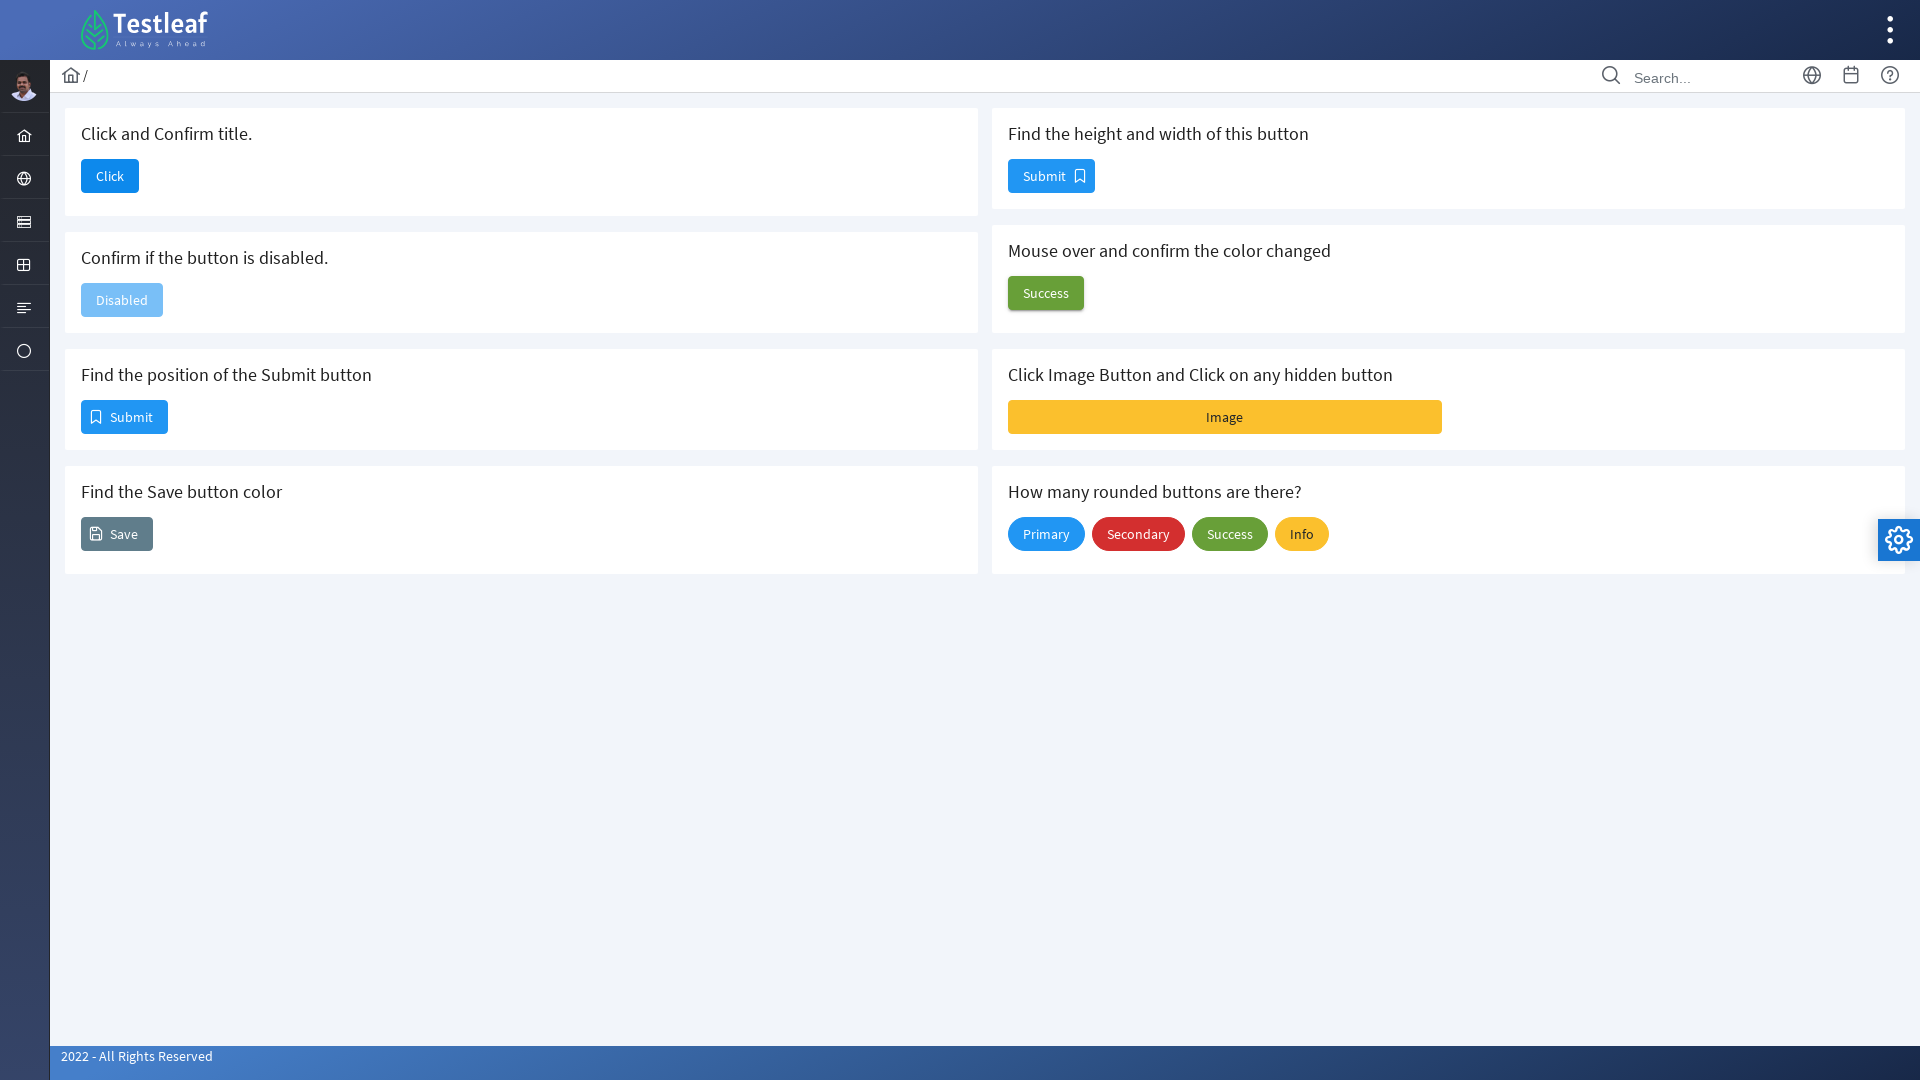

Located disabled button element
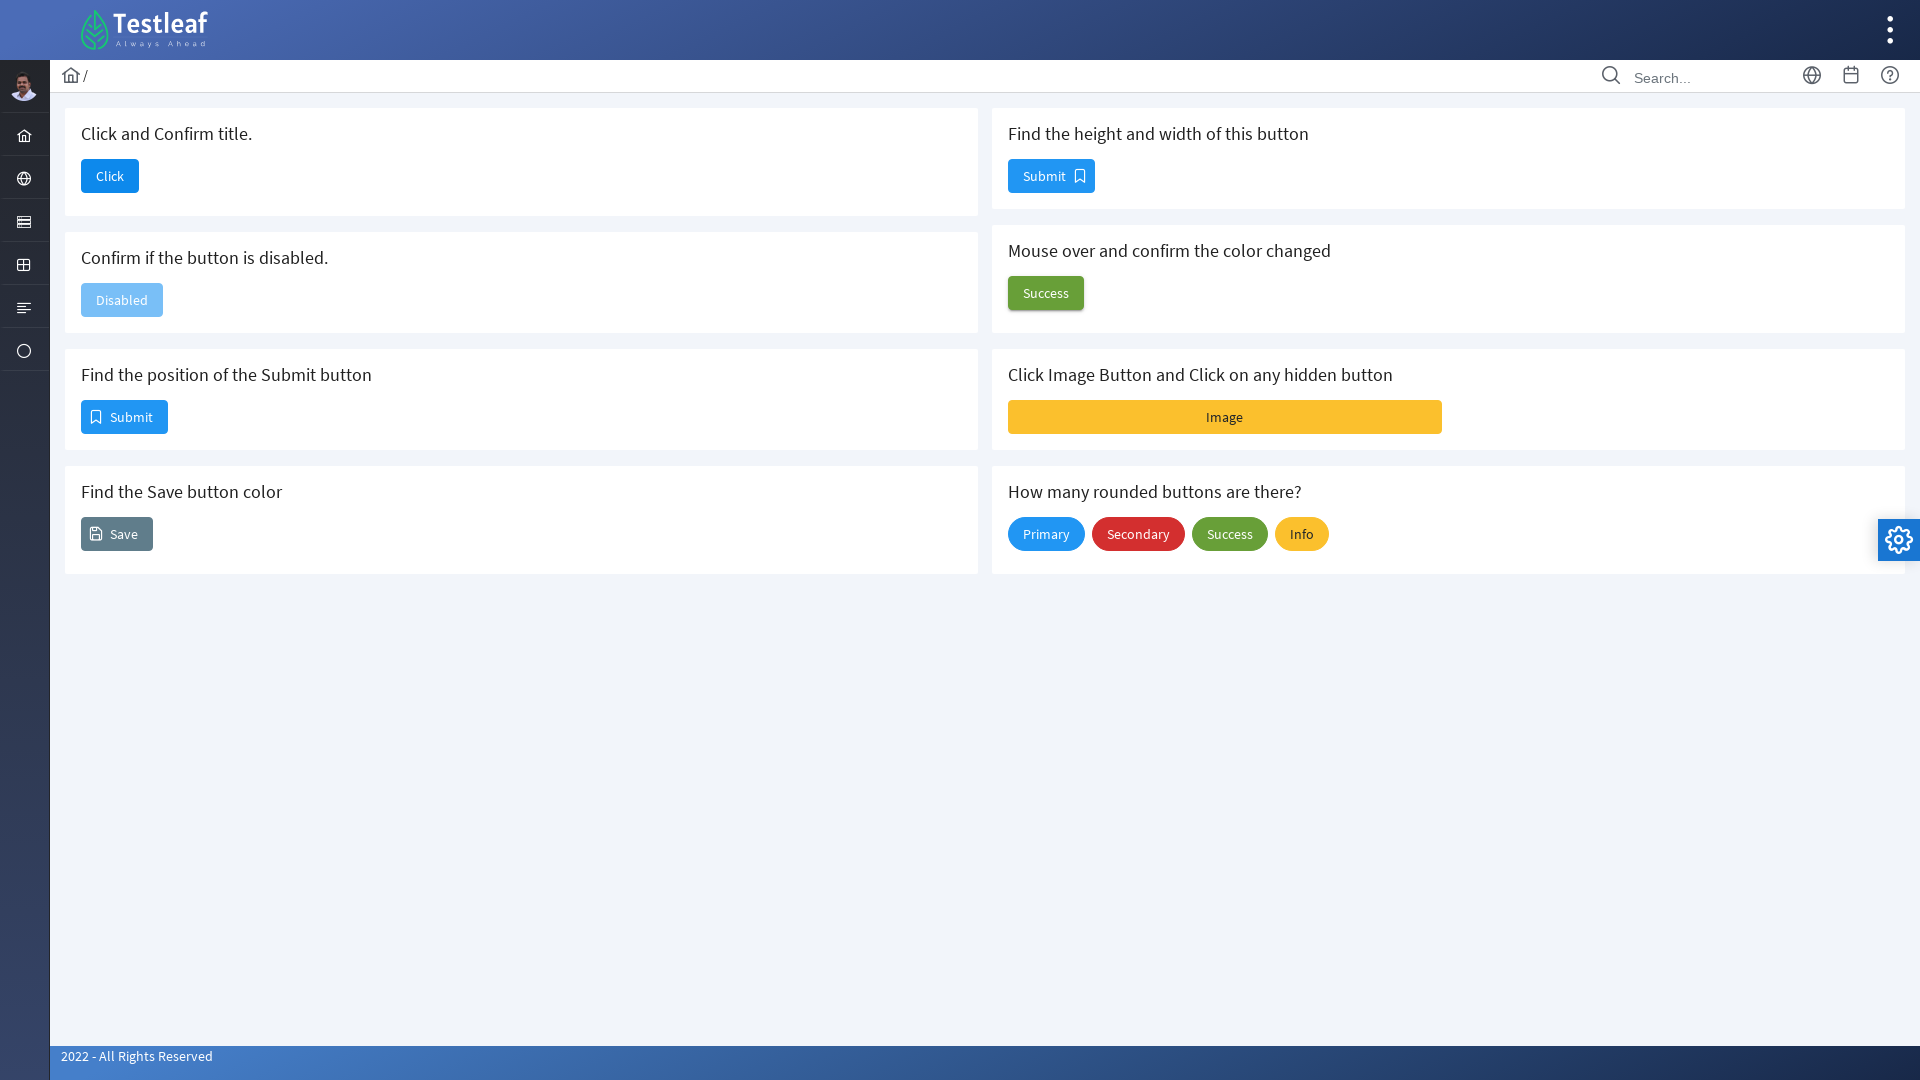

Checked if button is disabled: True
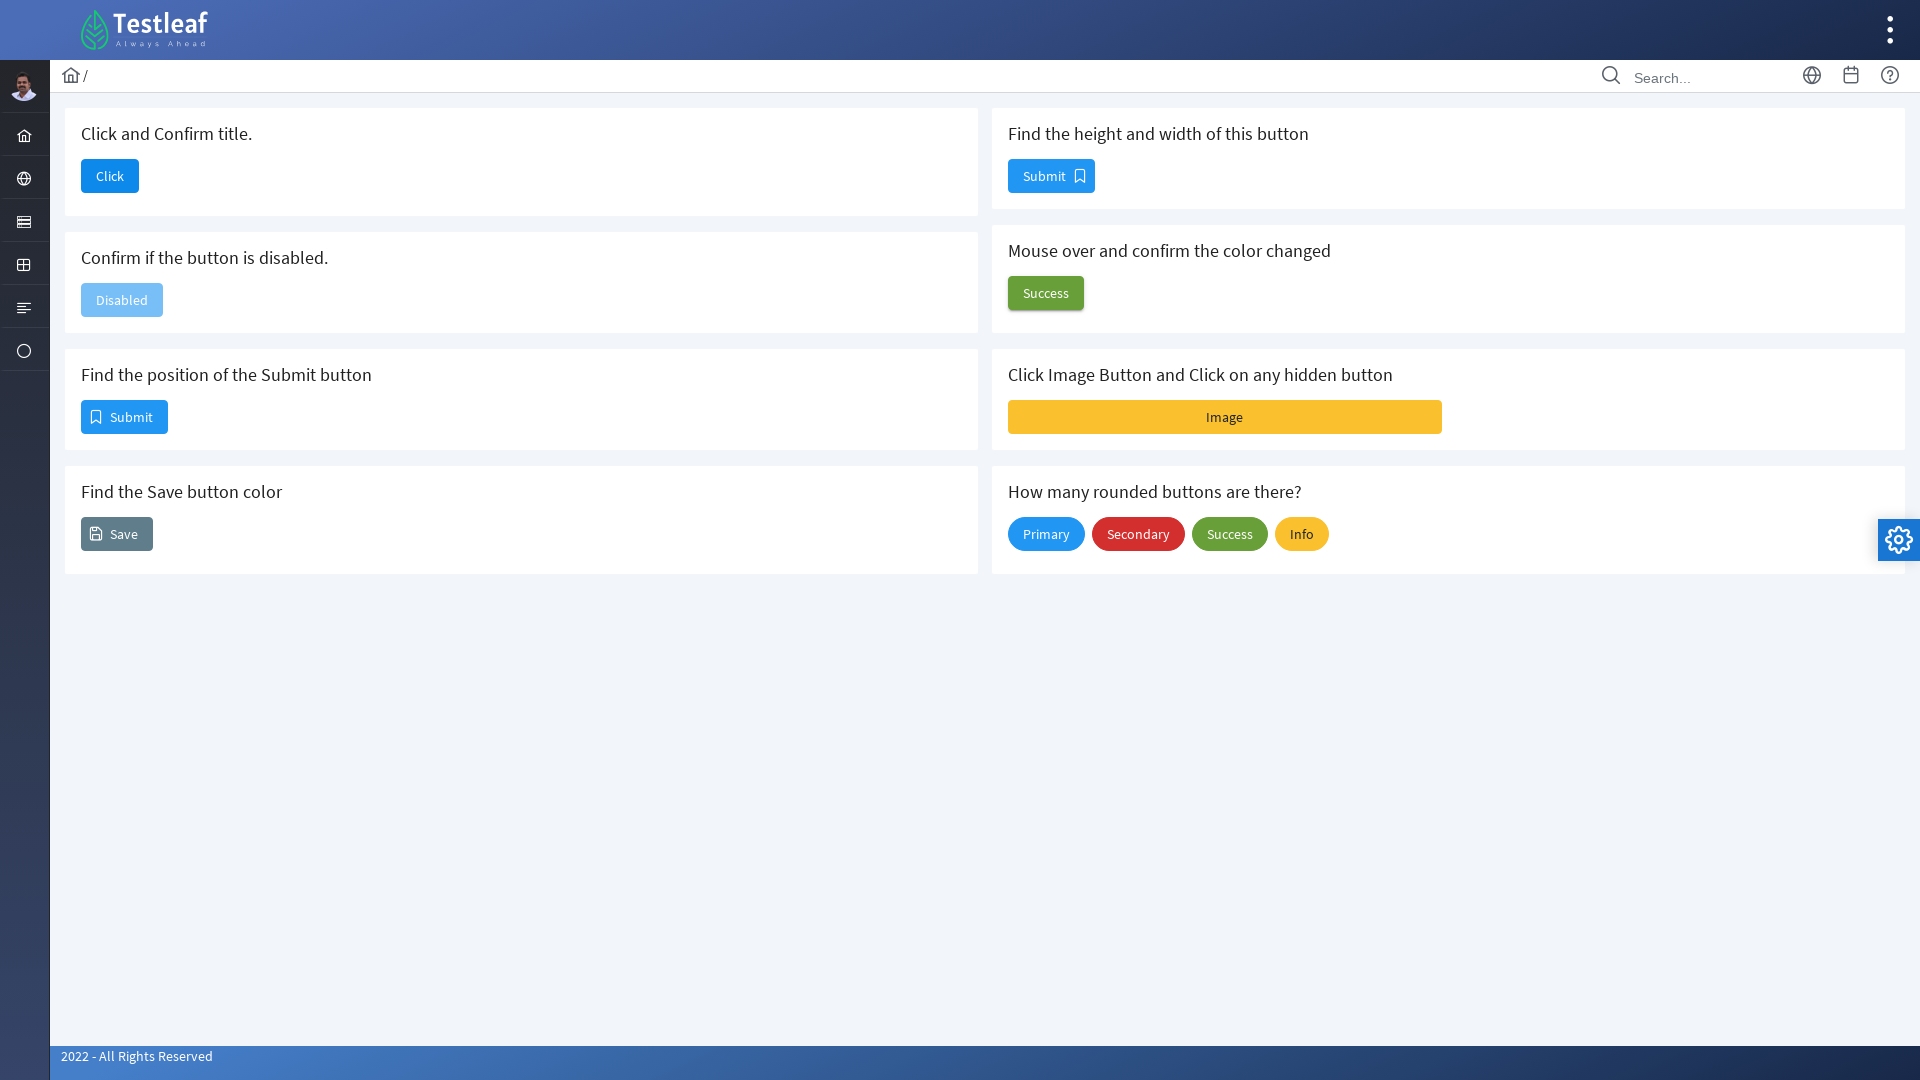

Located Submit button element
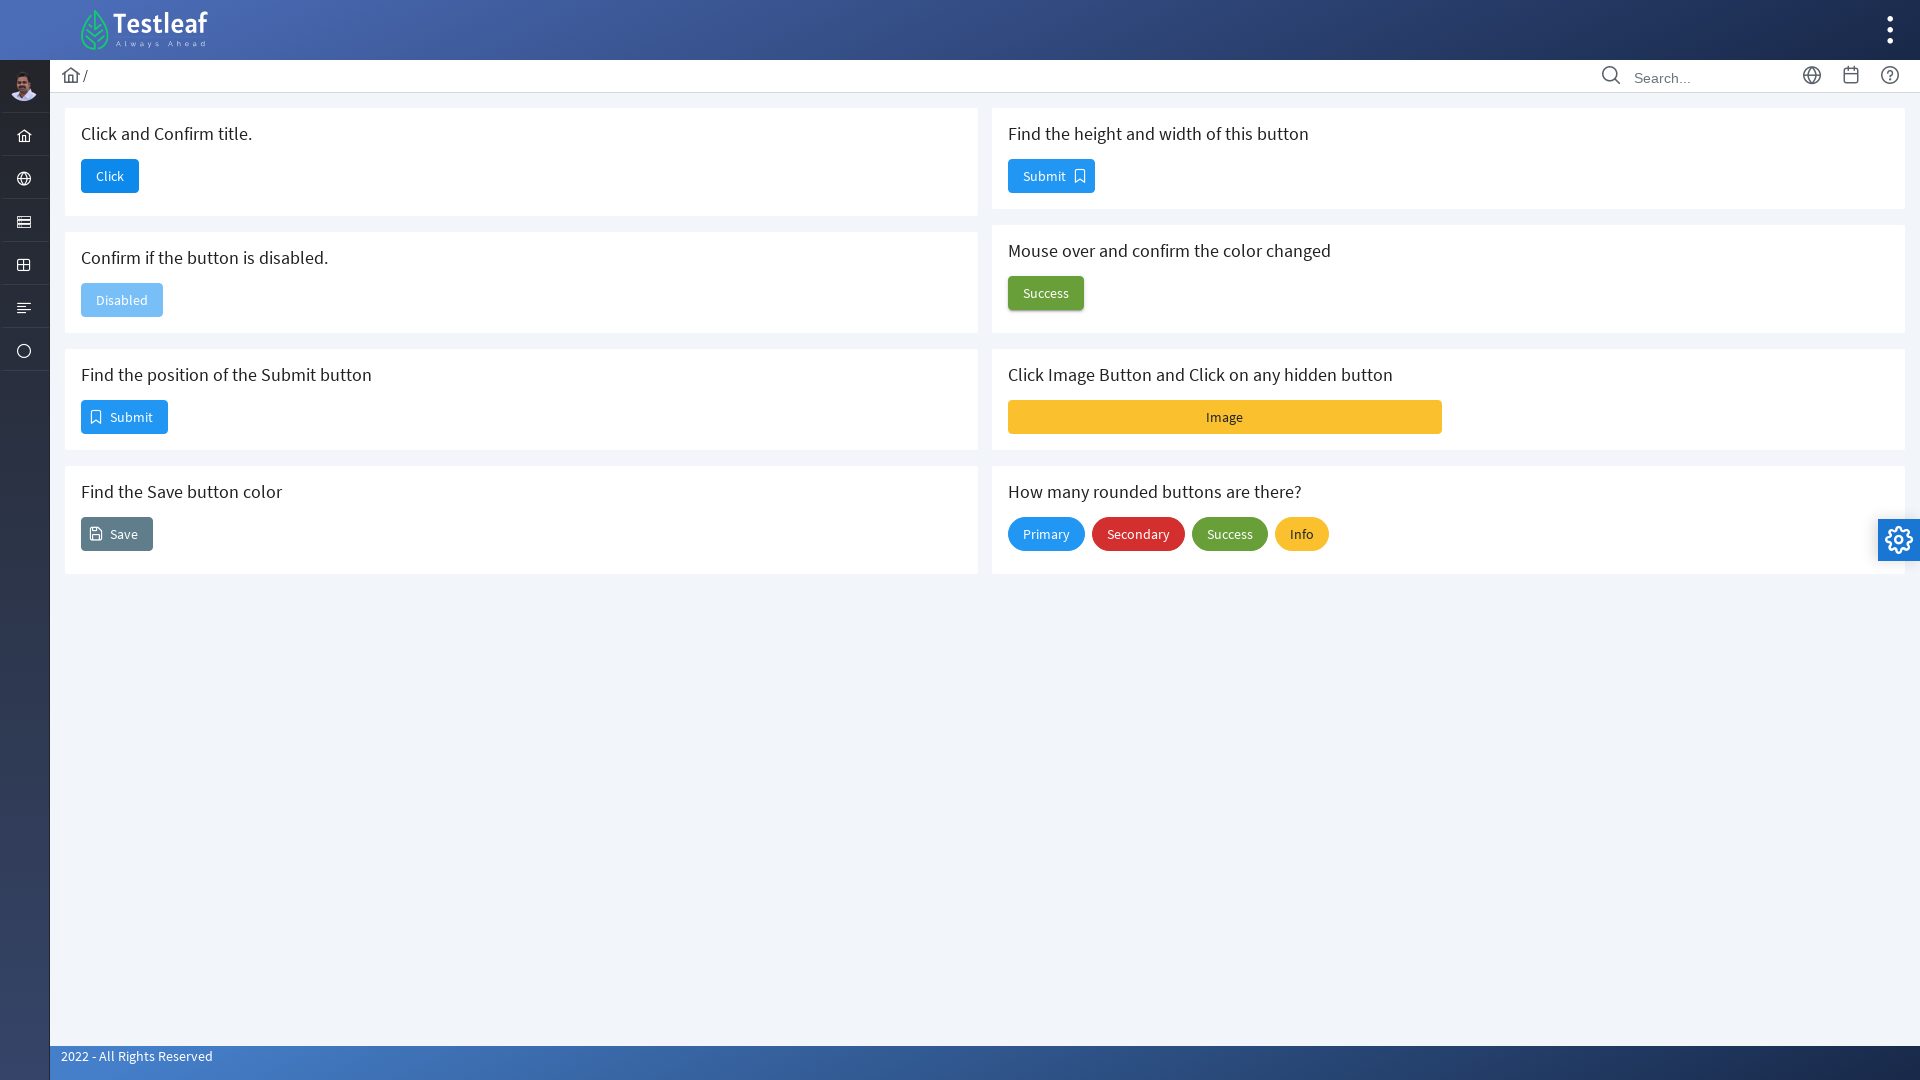

Retrieved Submit button position: x=81, y=400
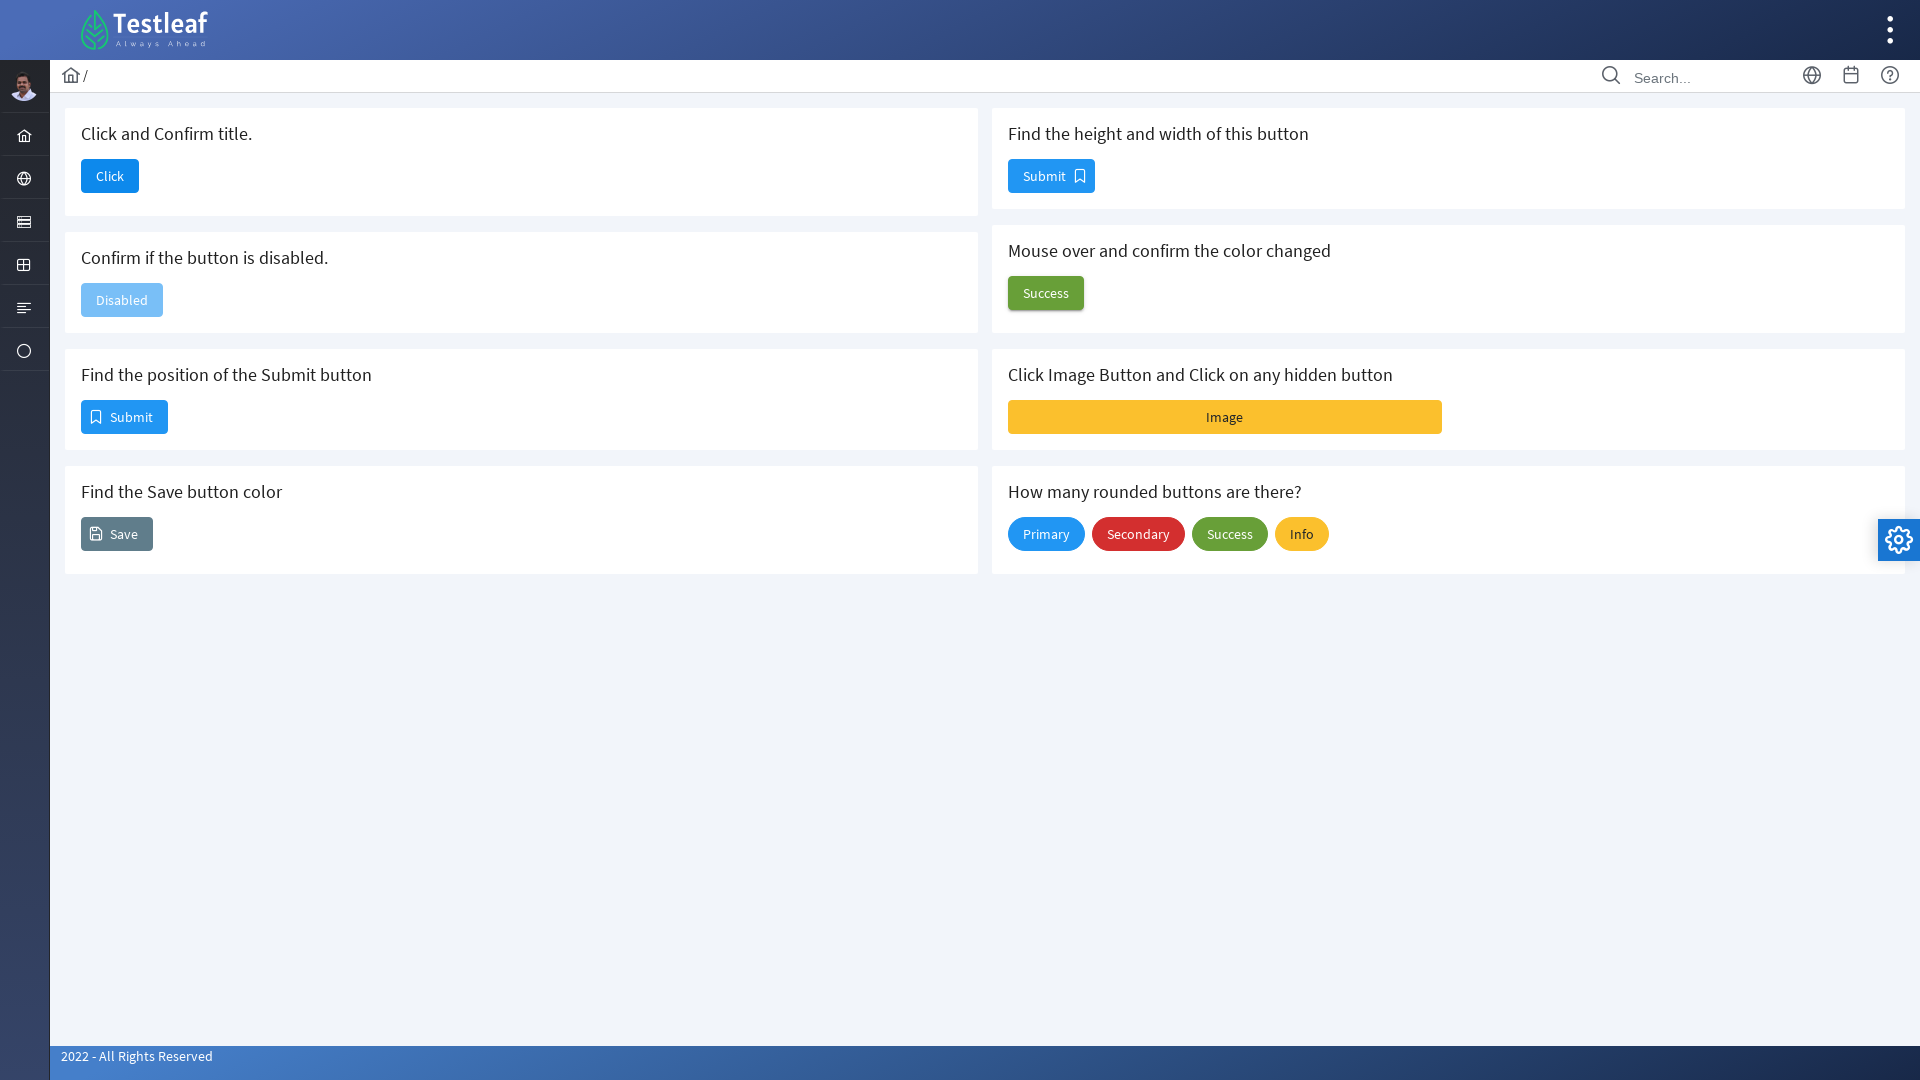

Located Save button element
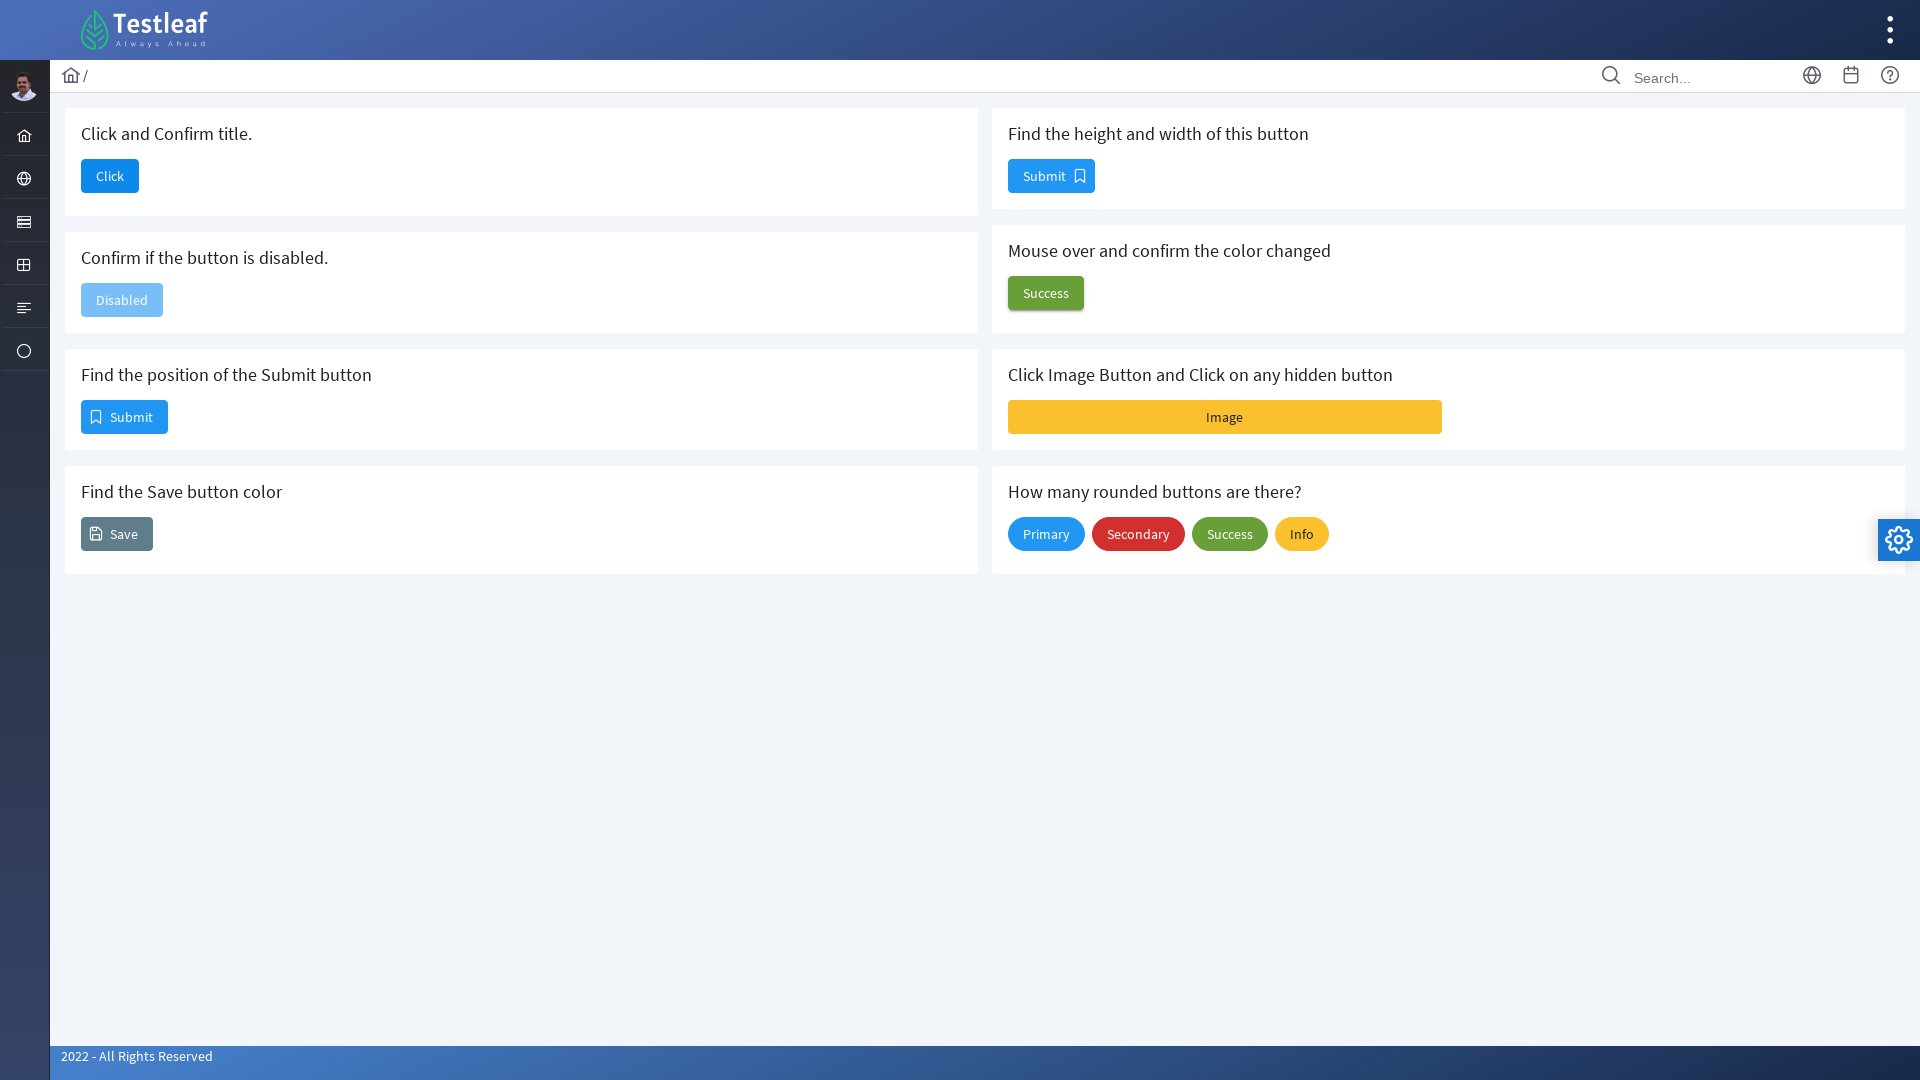

Retrieved Save button color: rgb(255, 255, 255)
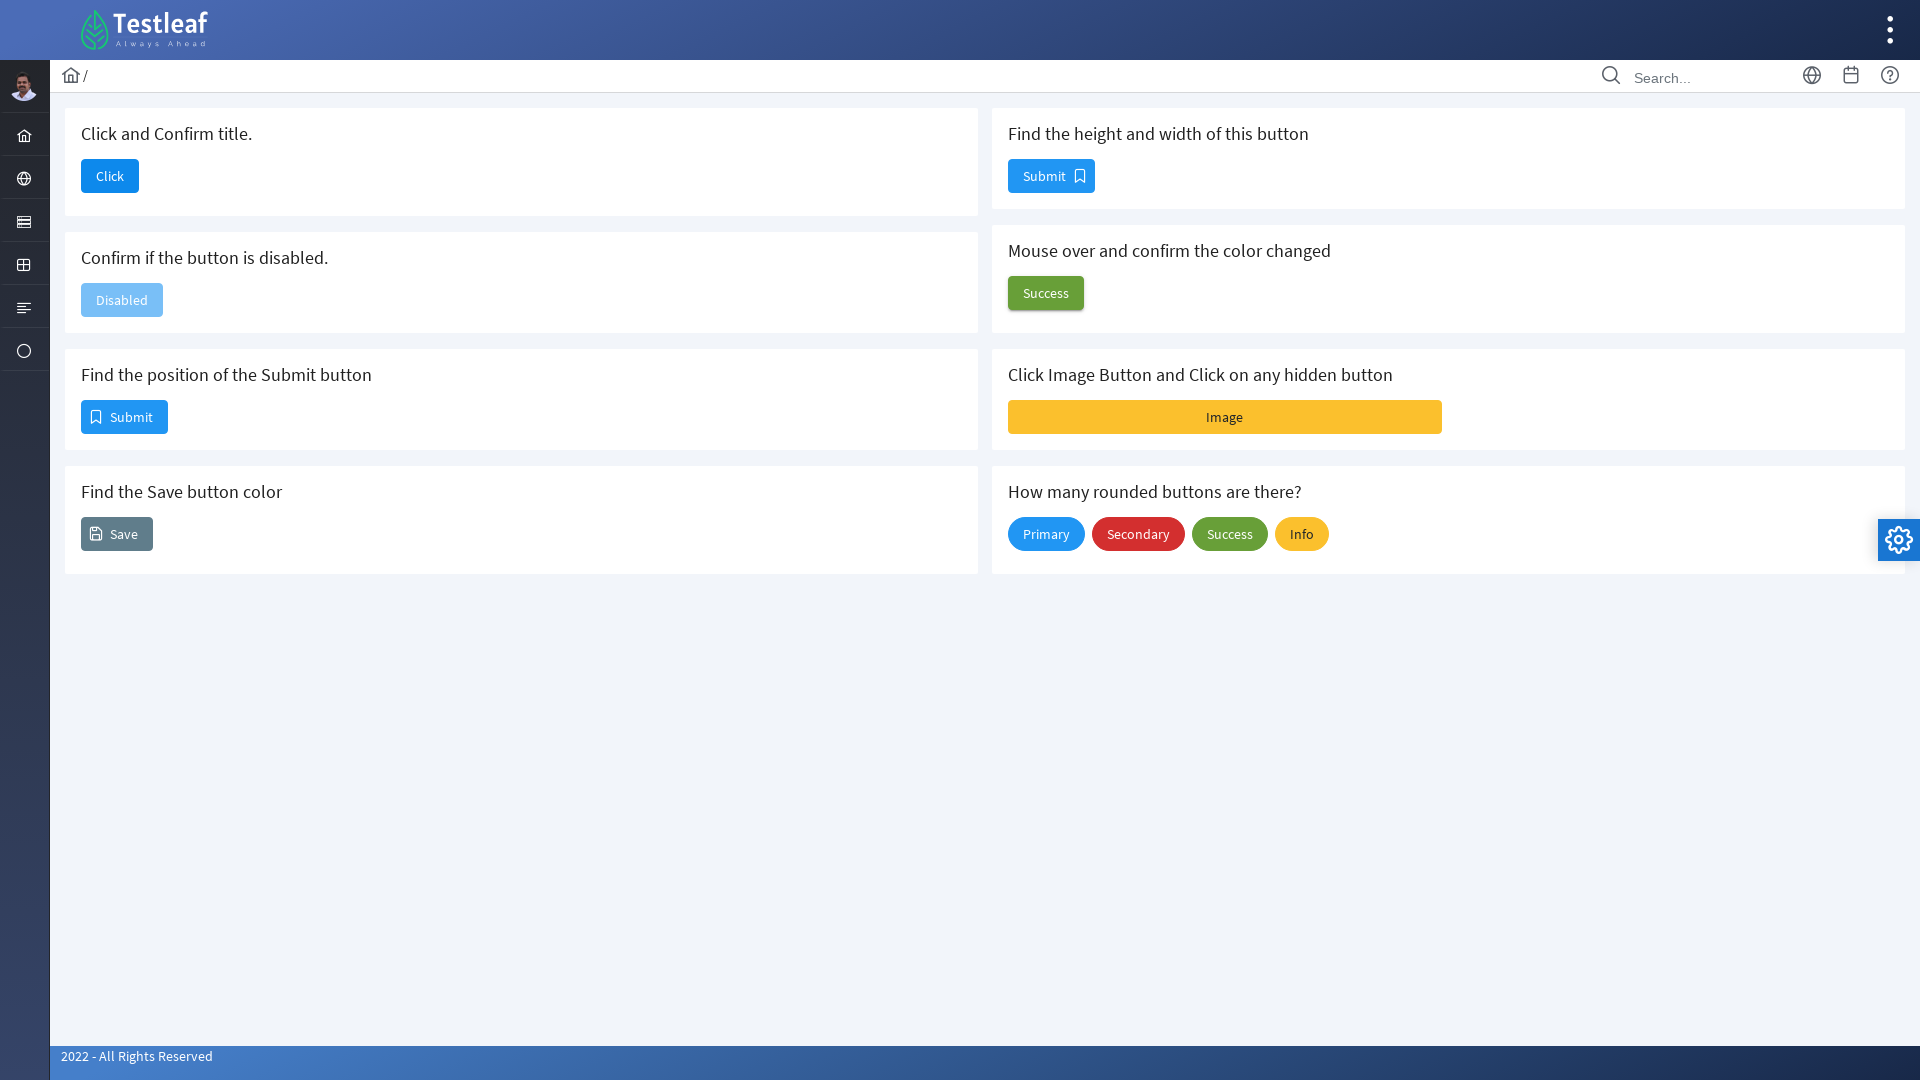

Located size button element
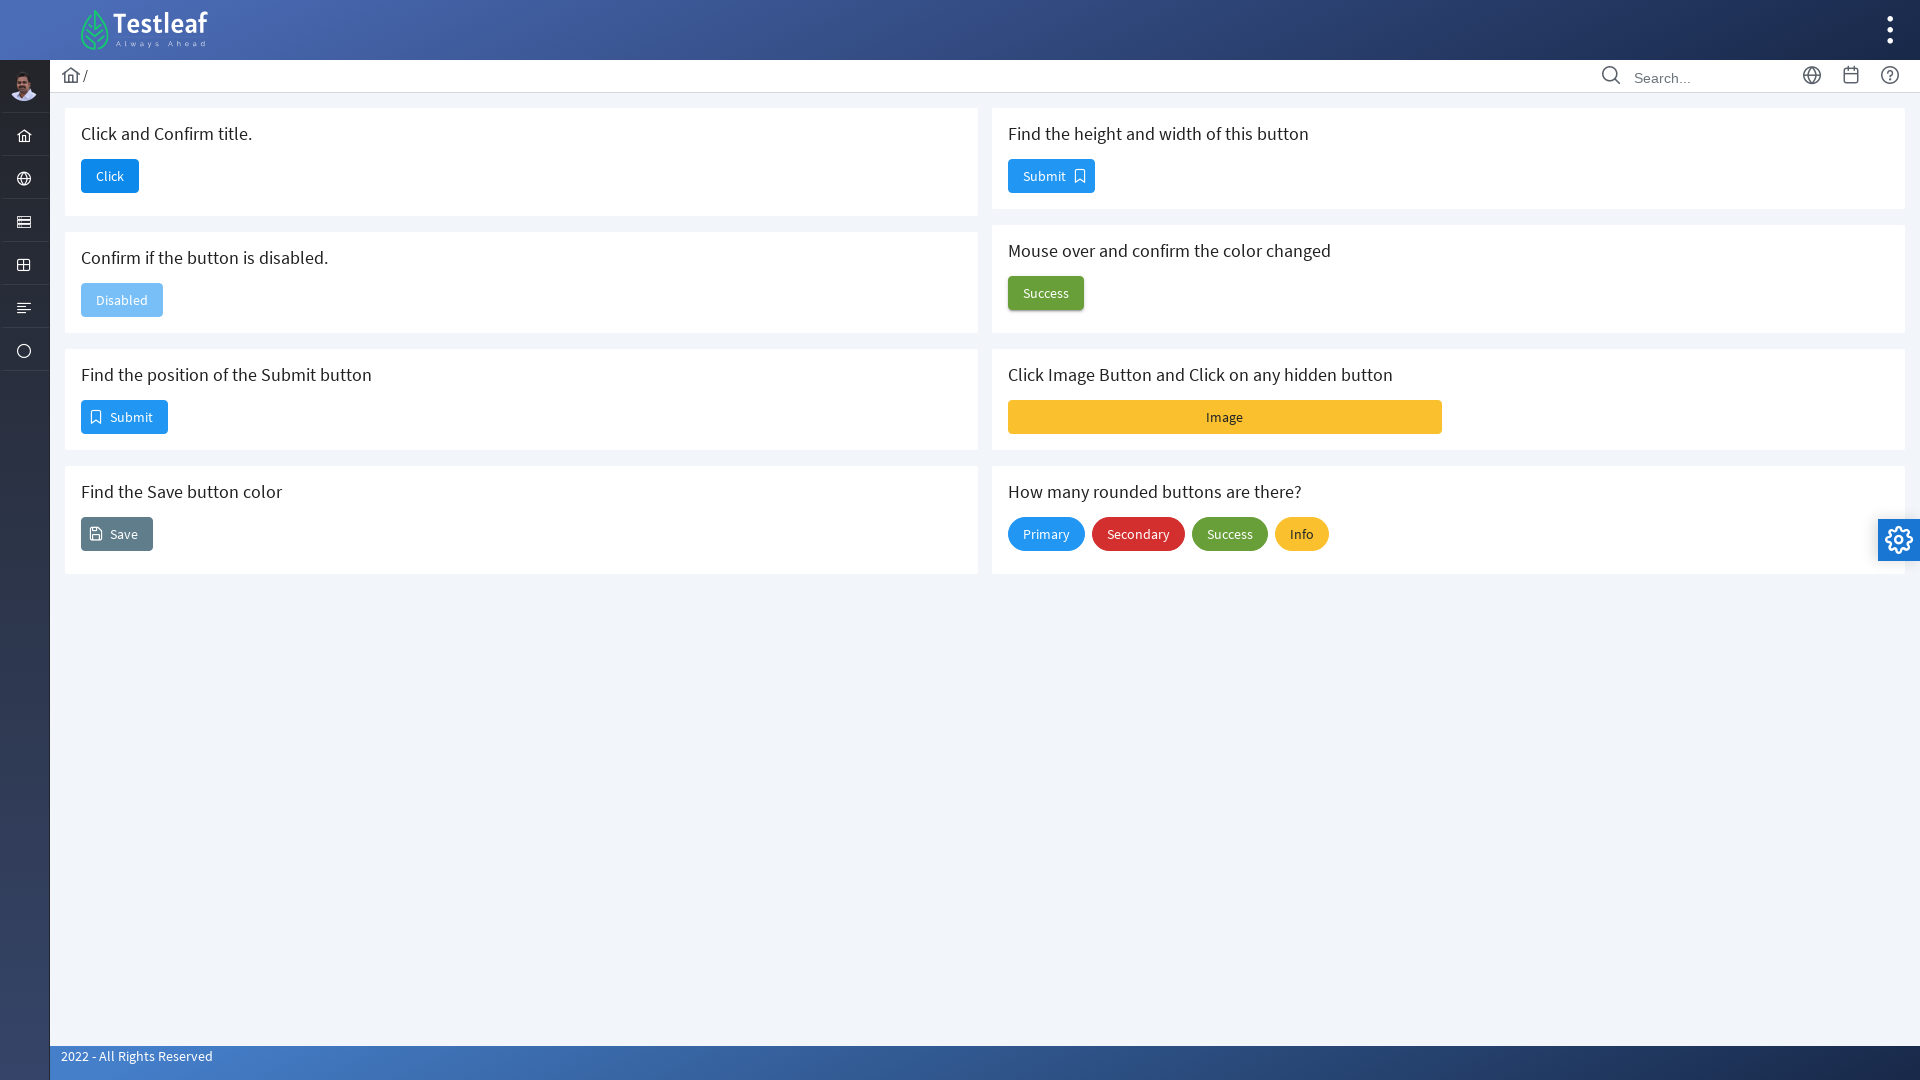

Retrieved size button dimensions: height=34, width=87
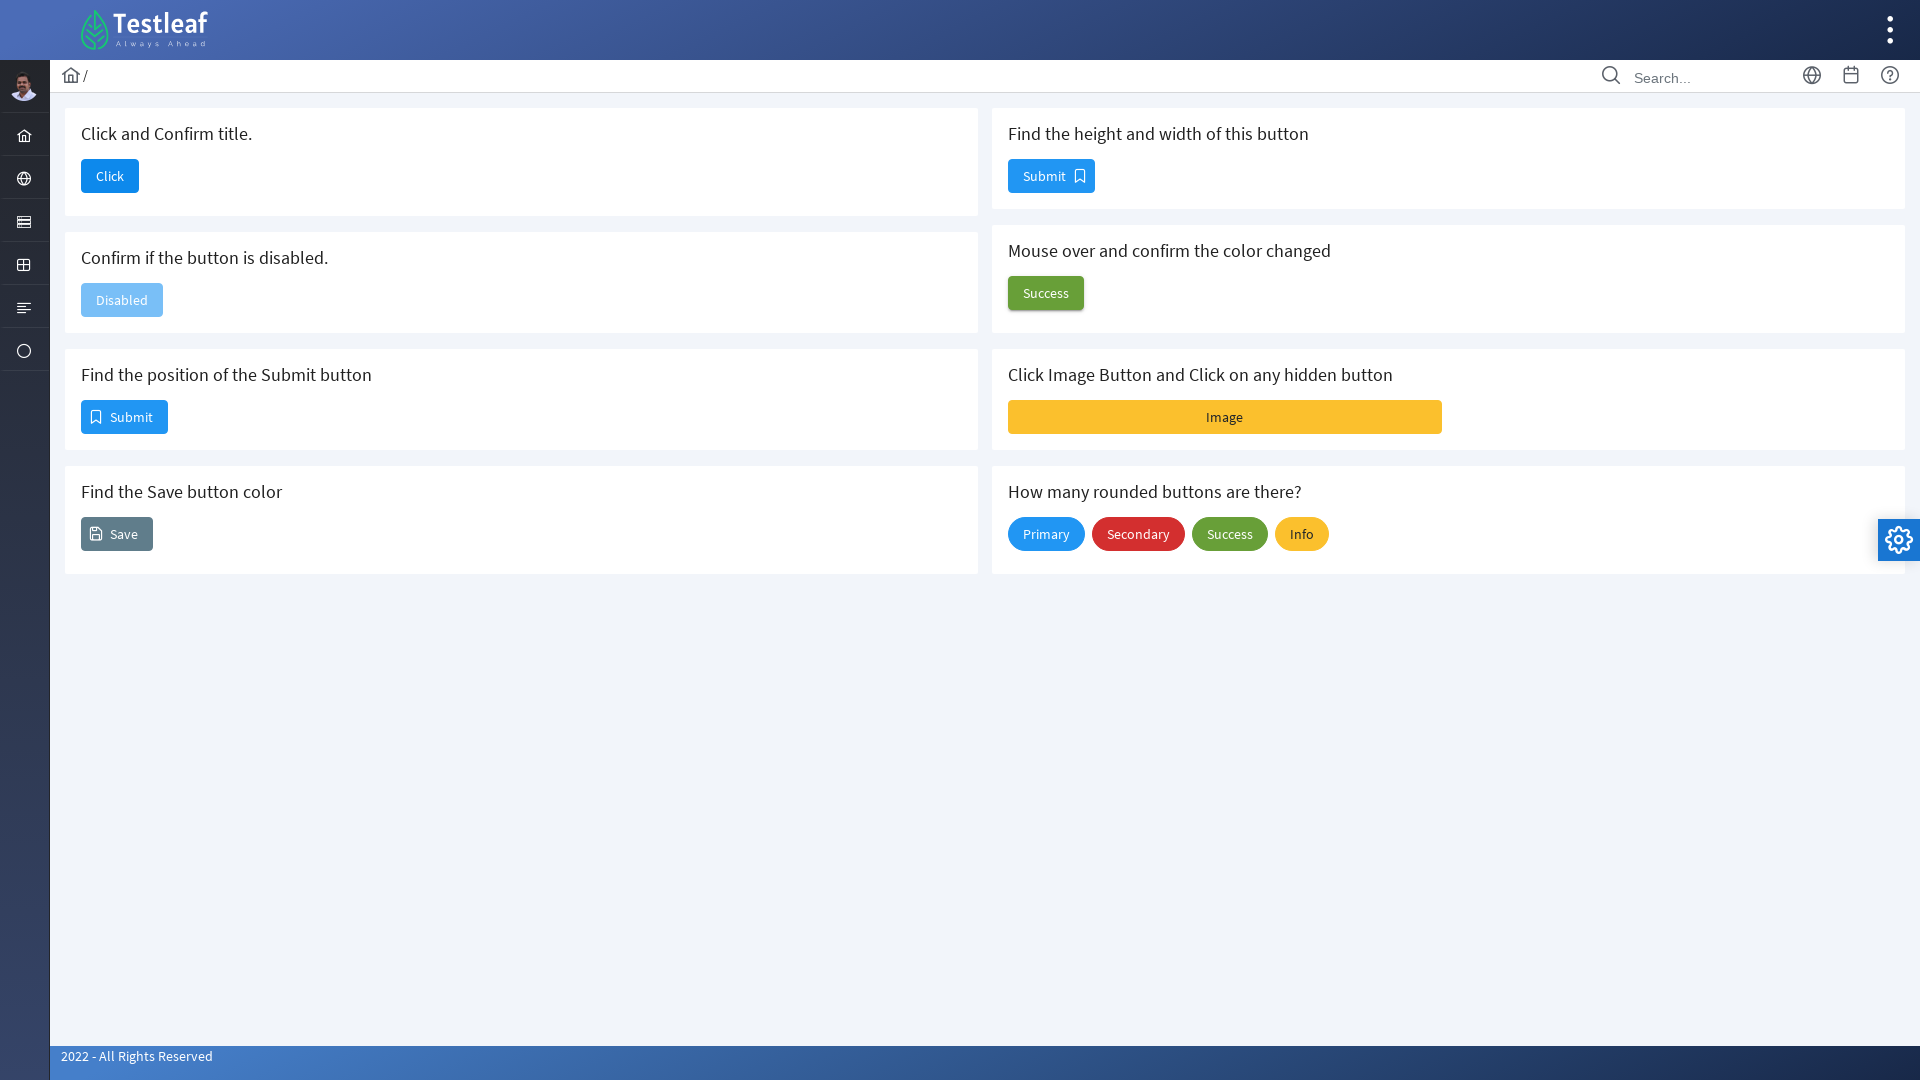

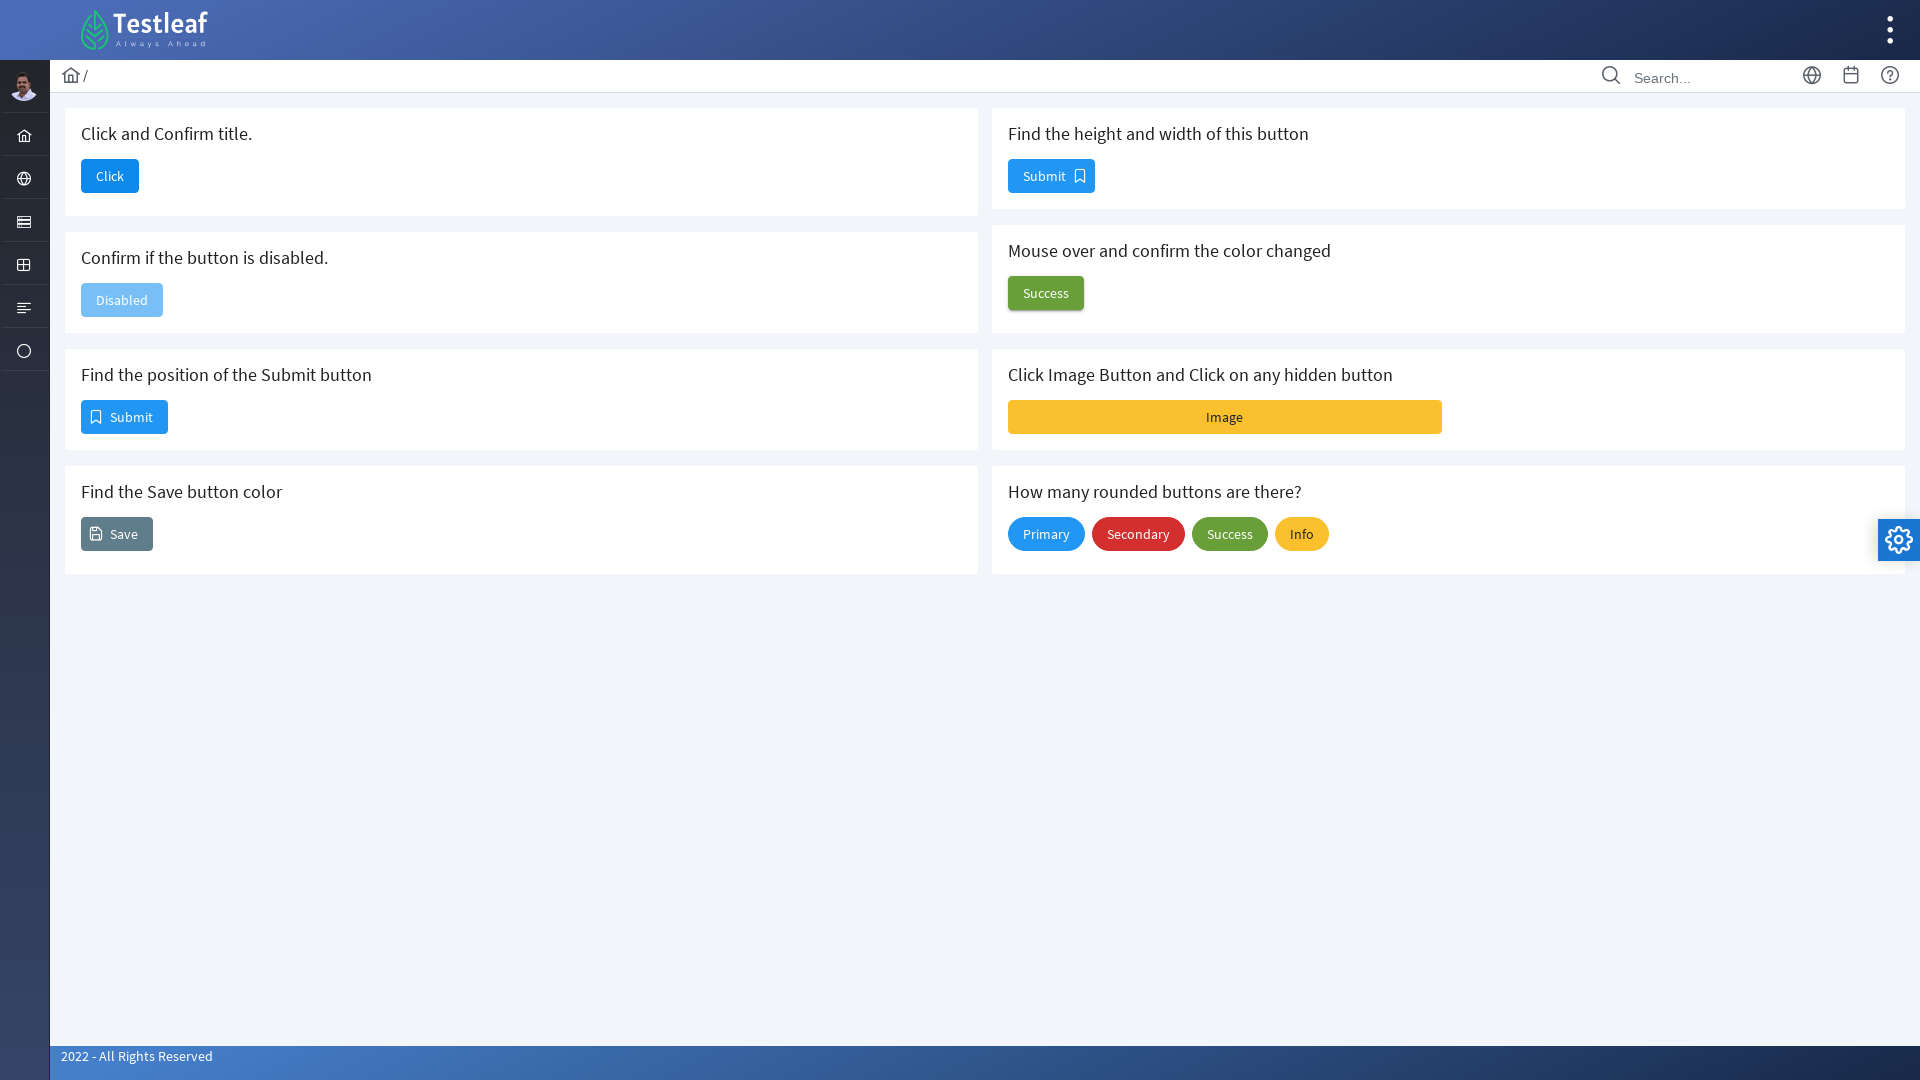